Tests file upload functionality by selecting a file using the file input and submitting the upload form

Starting URL: https://the-internet.herokuapp.com/upload

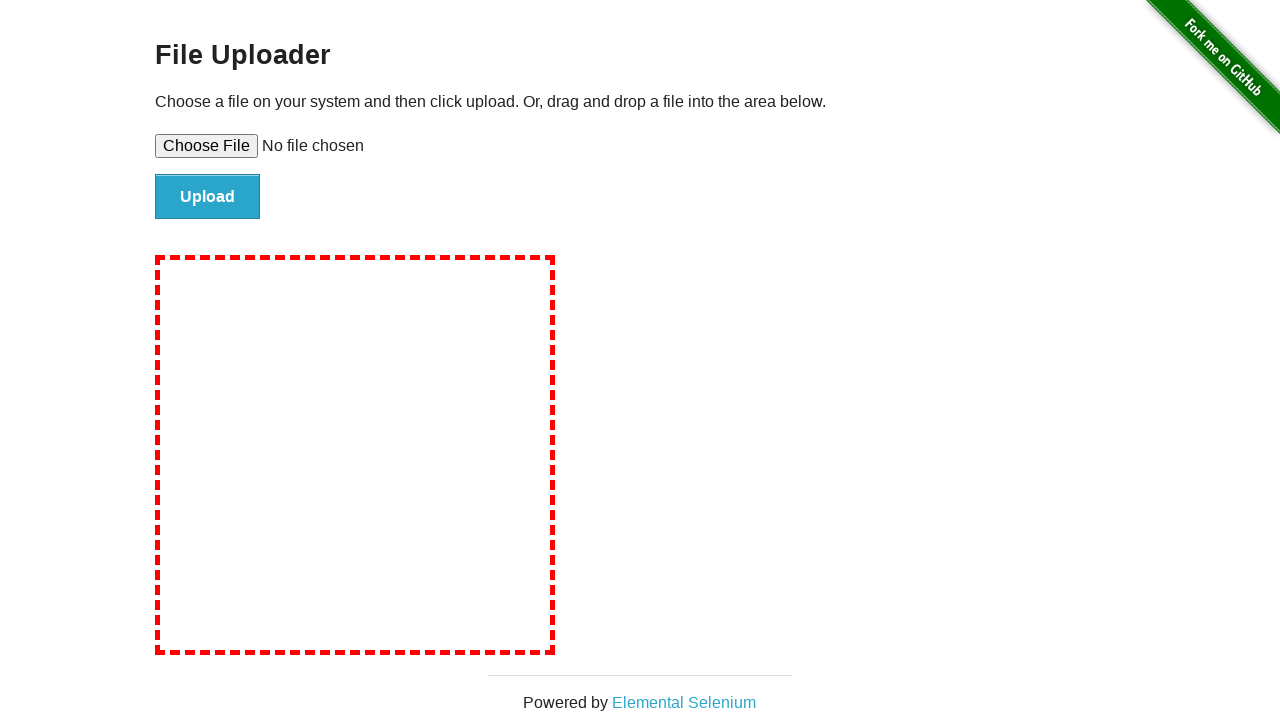

Selected temporary test file using file input element
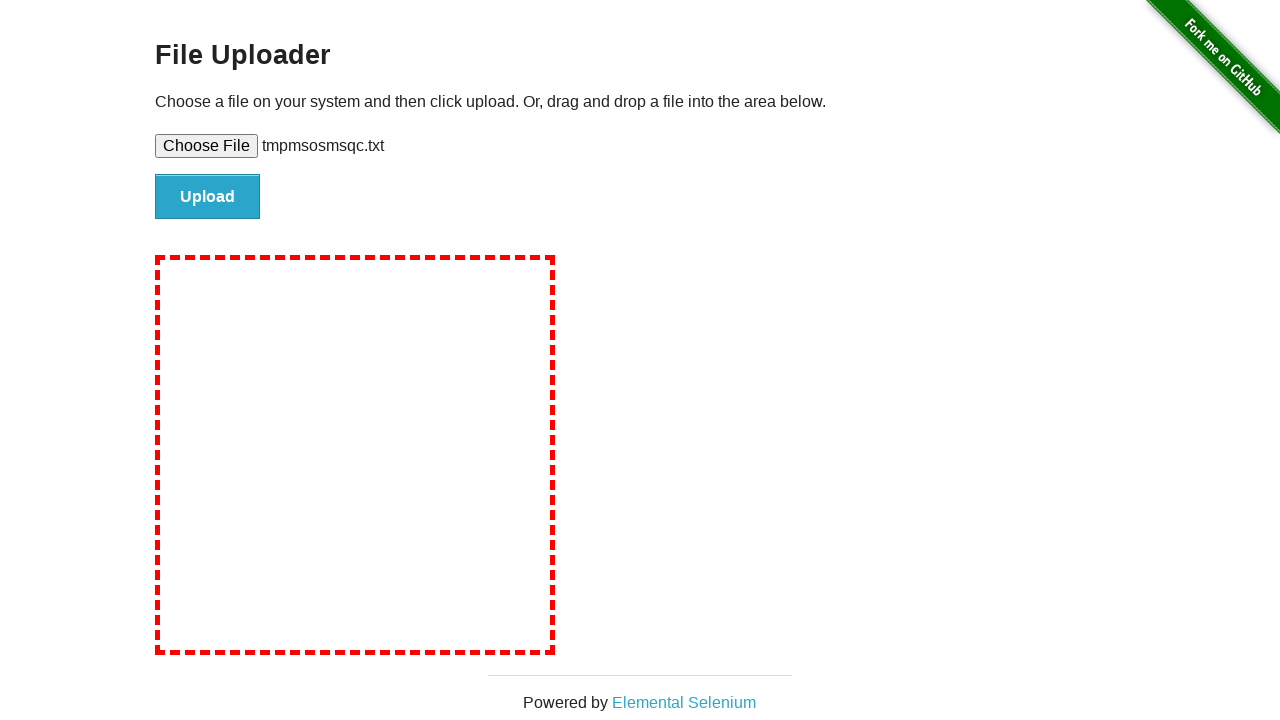

Clicked the file submit button to upload the file at (208, 197) on #file-submit
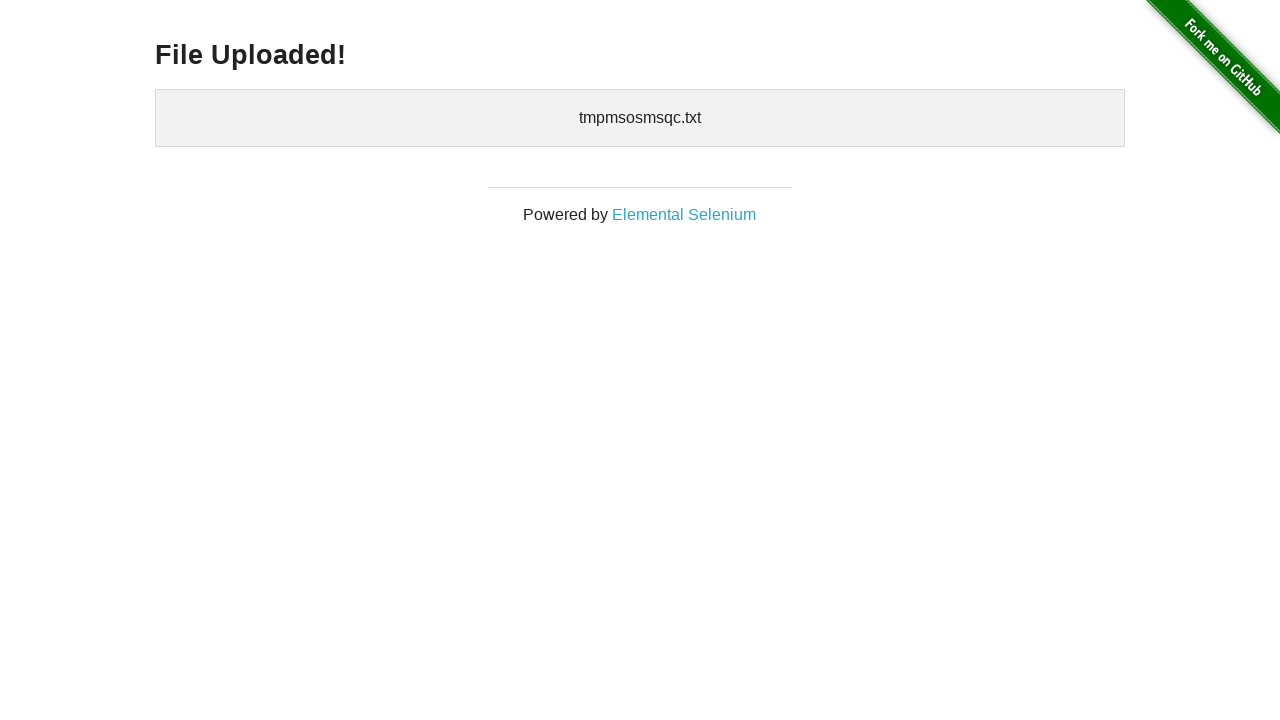

Upload confirmation page loaded with success message
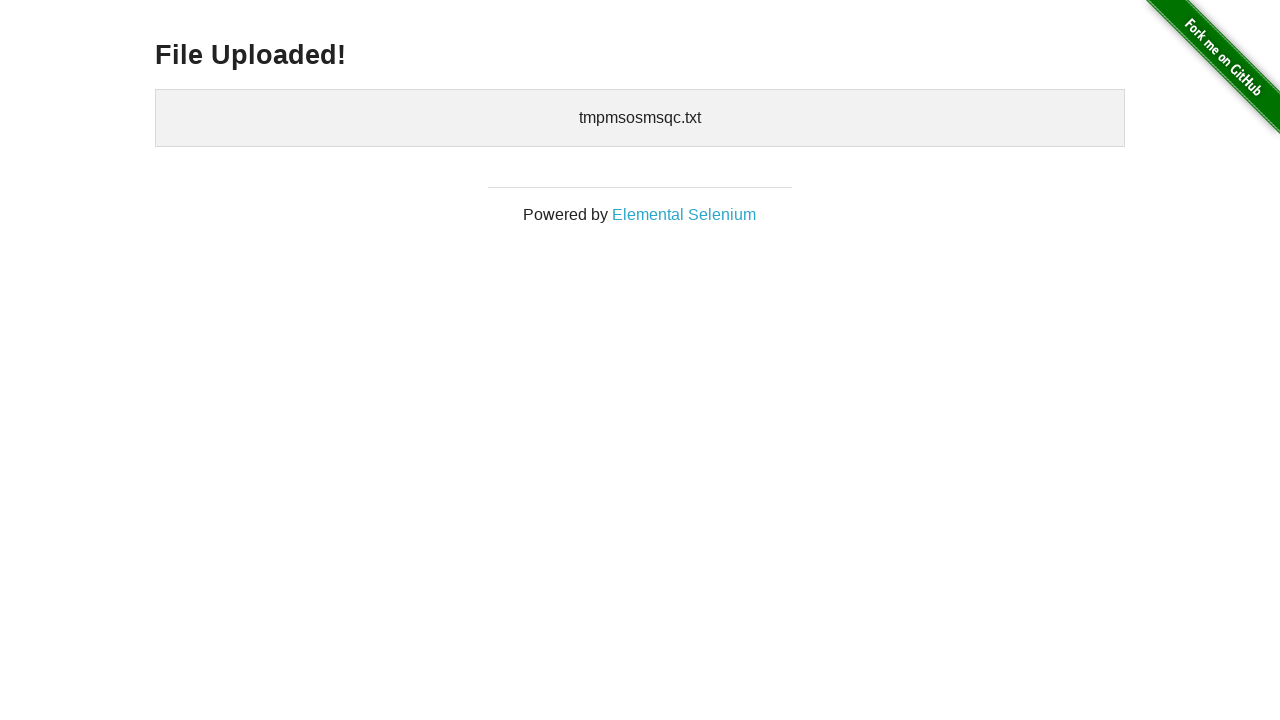

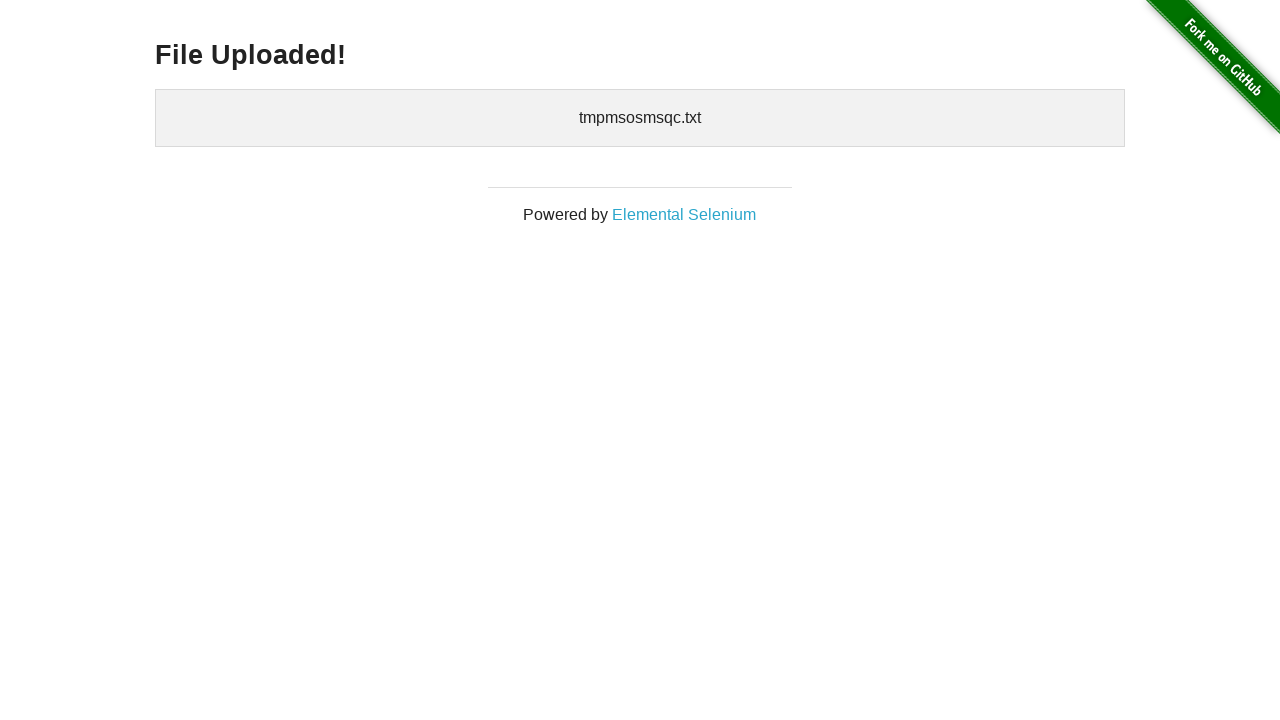